Tests textarea input by filling a multi-line text into an education field on a basic form page

Starting URL: https://automationfc.github.io/basic-form/

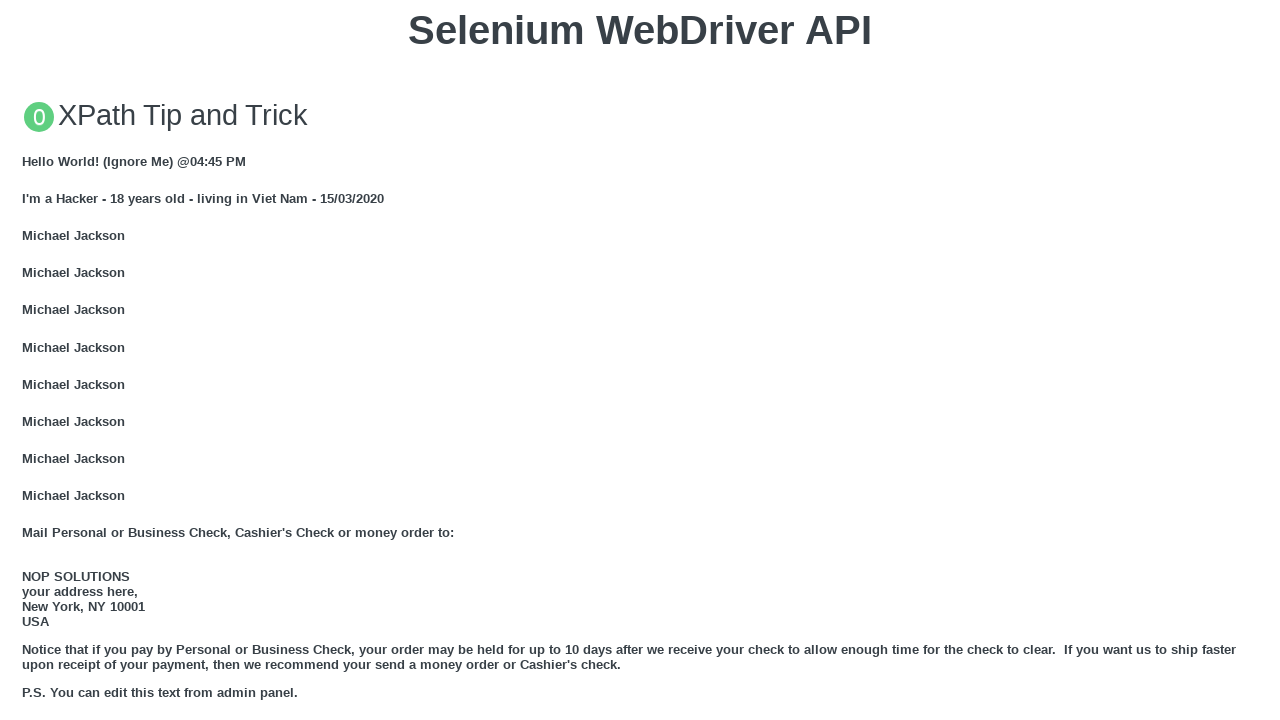

Filled education textarea with multi-line text: 'Auto\nwith\nselenium' on textarea#edu
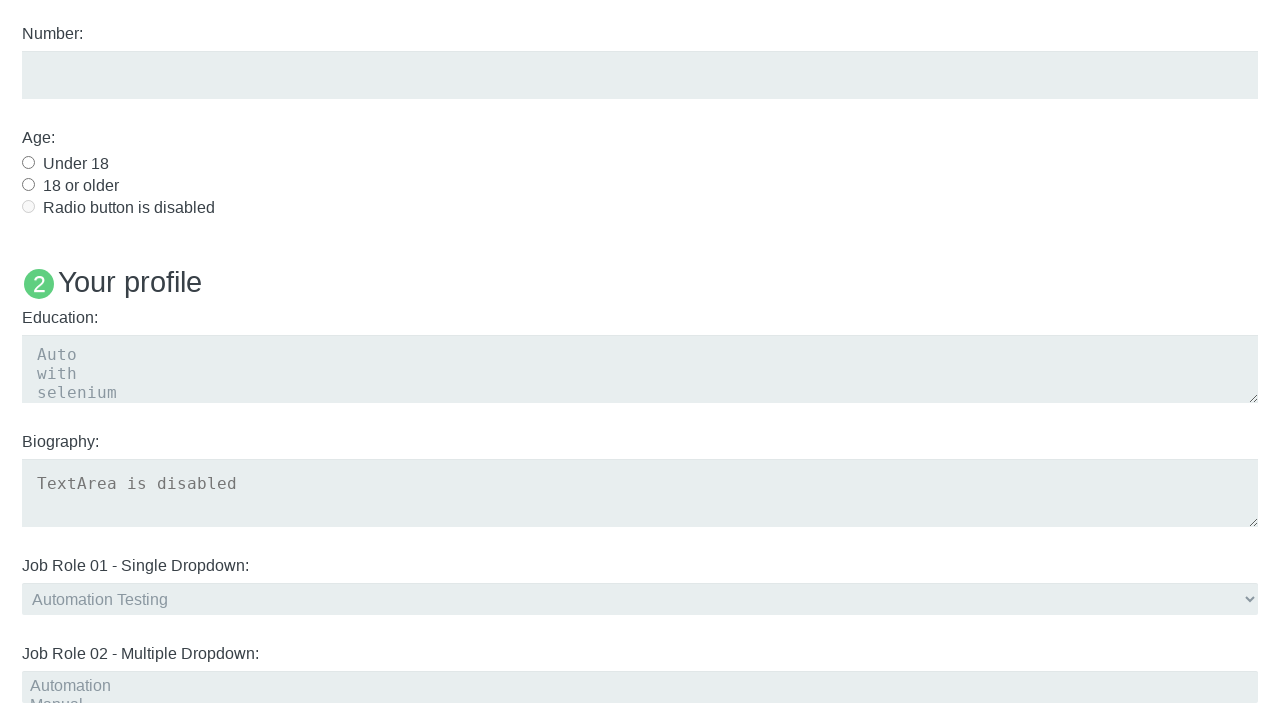

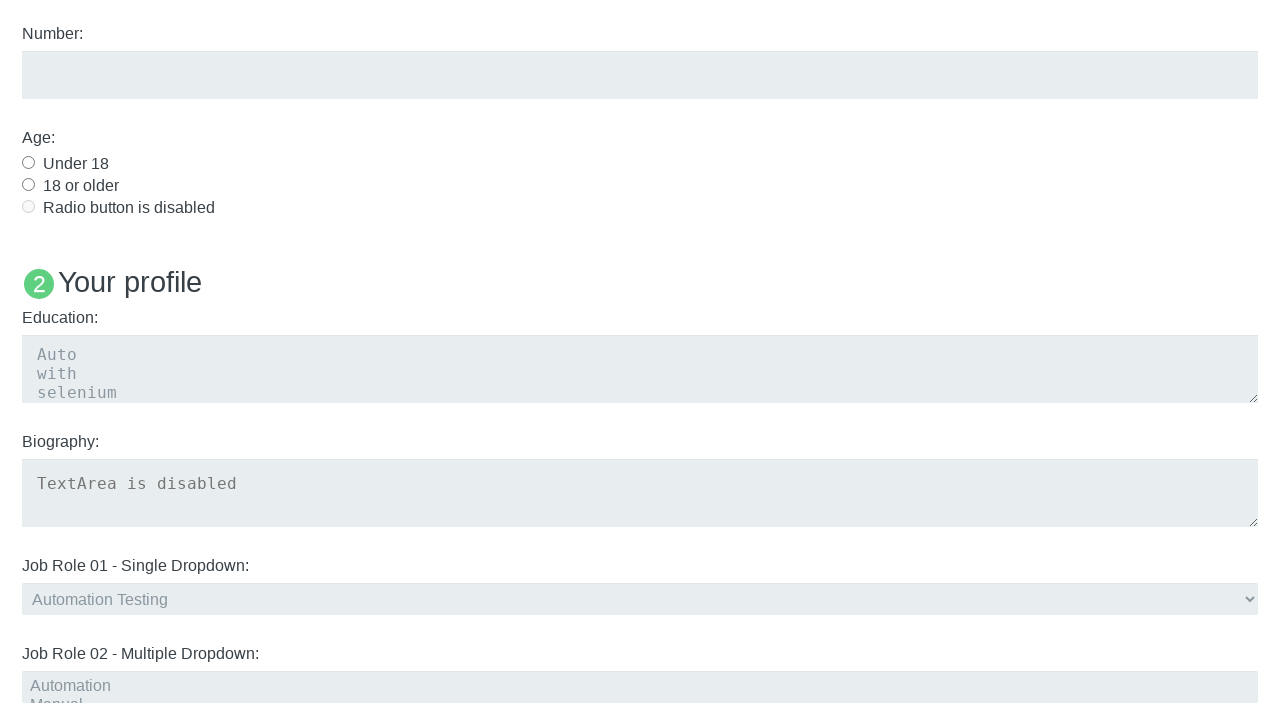